Tests language switching functionality on ilovepdf.com by clicking through language options in the footer

Starting URL: https://www.ilovepdf.com/

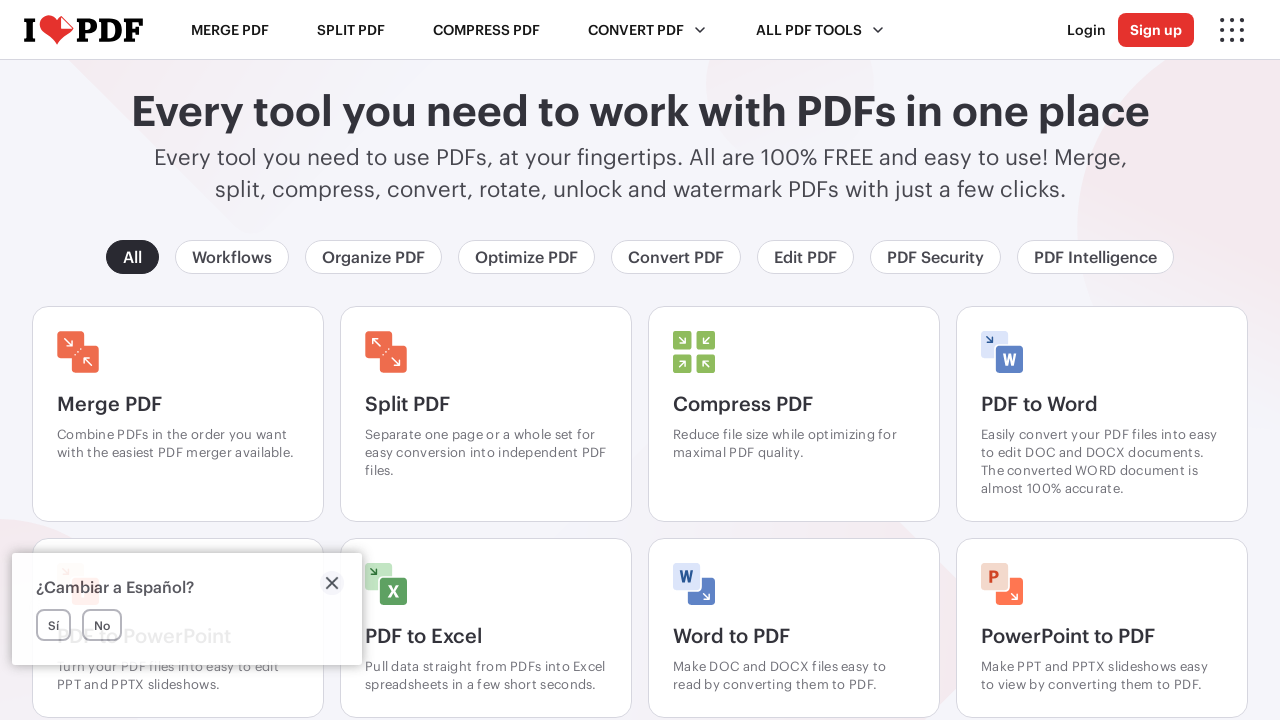

Clicked on English language selector in footer at (175, 703) on xpath=//div[@class='footer-big__lang']//span[@class='lang__current'][normalize-s
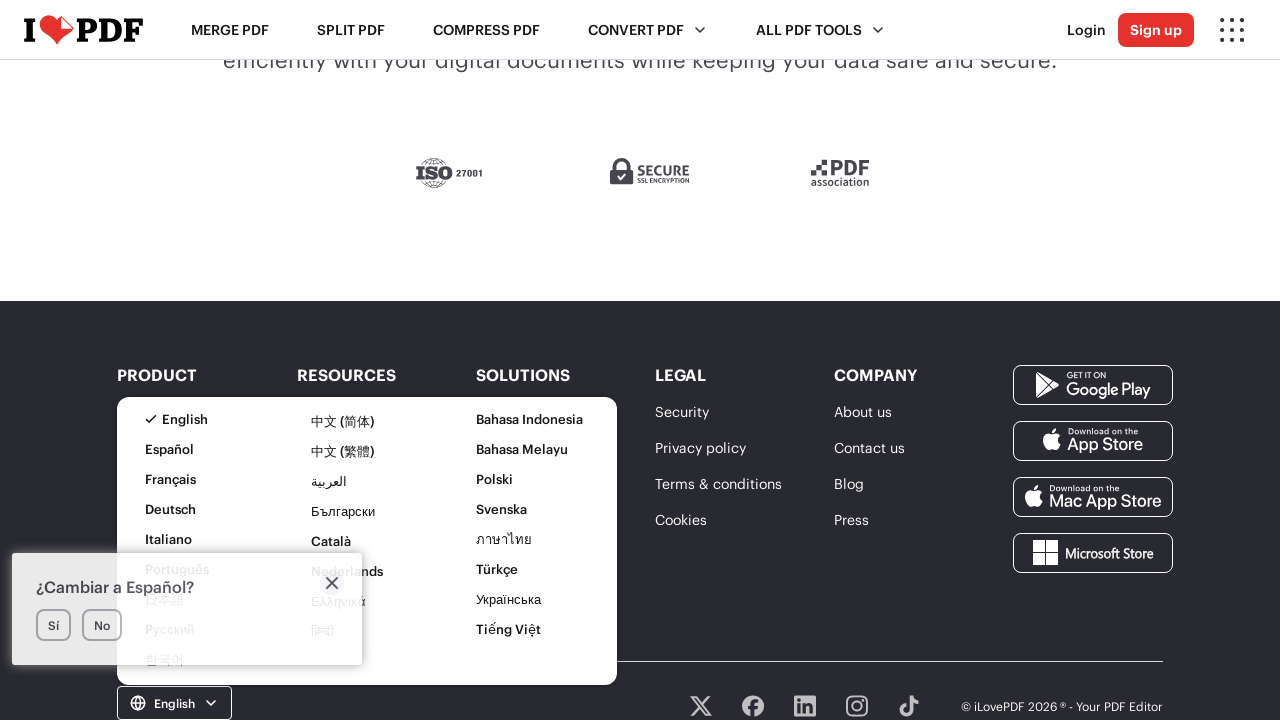

Selected Portuguese from language list at (202, 705) on xpath=//div[@class='footer-main']//li[6]
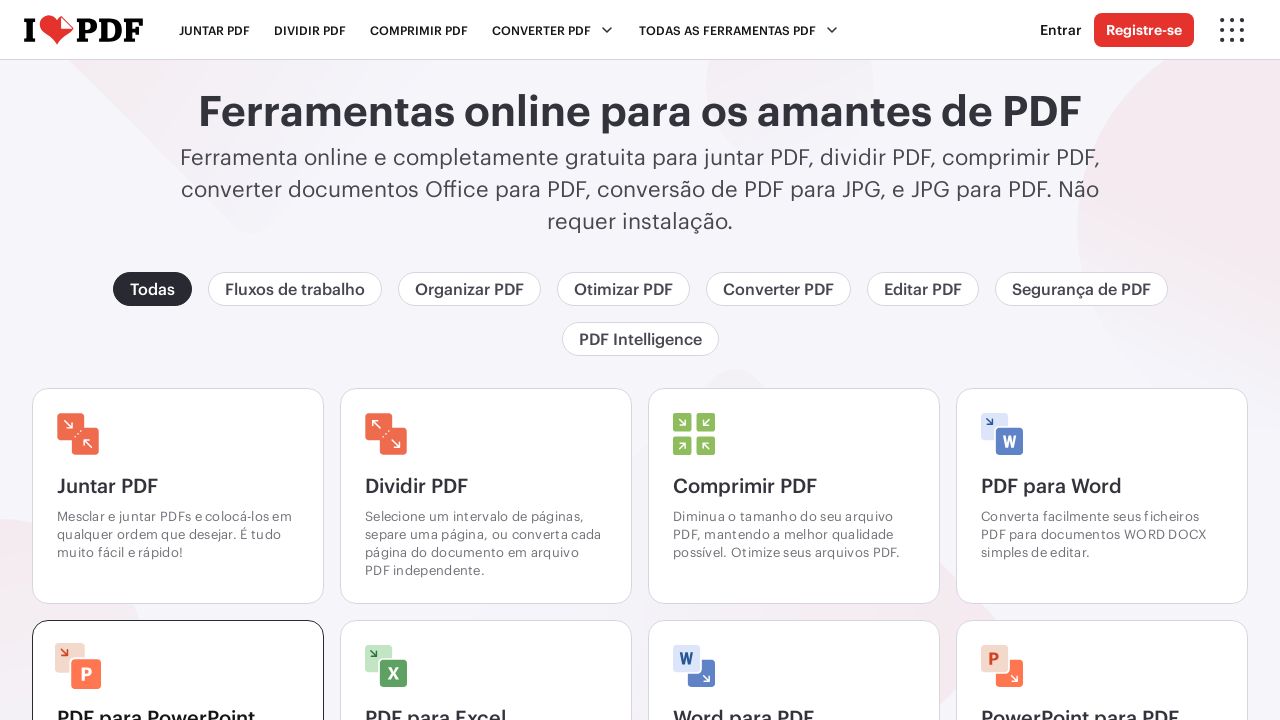

Clicked on Portuguese language selector in footer at (183, 649) on xpath=//div[@class='footer-big__lang']//span[@class='lang__current'][normalize-s
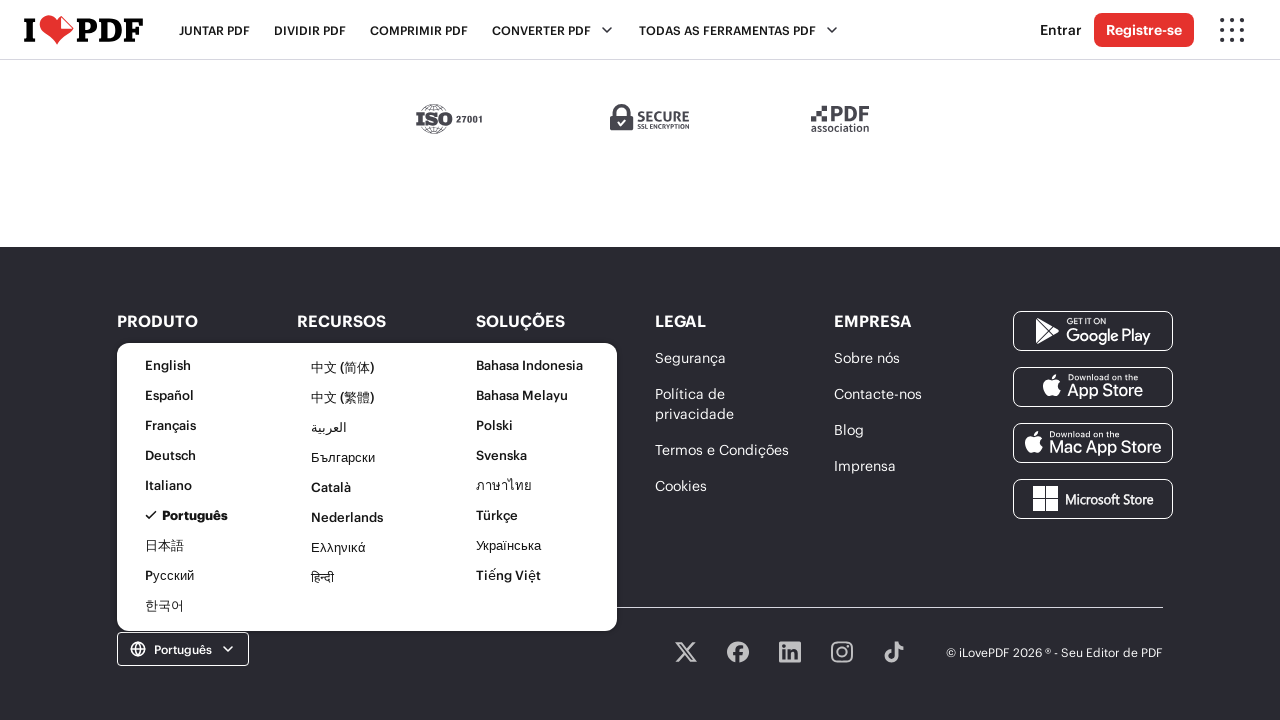

Switched back to English language at (202, 365) on xpath=//div[@class='footer-big__lang']//a[normalize-space()='English']
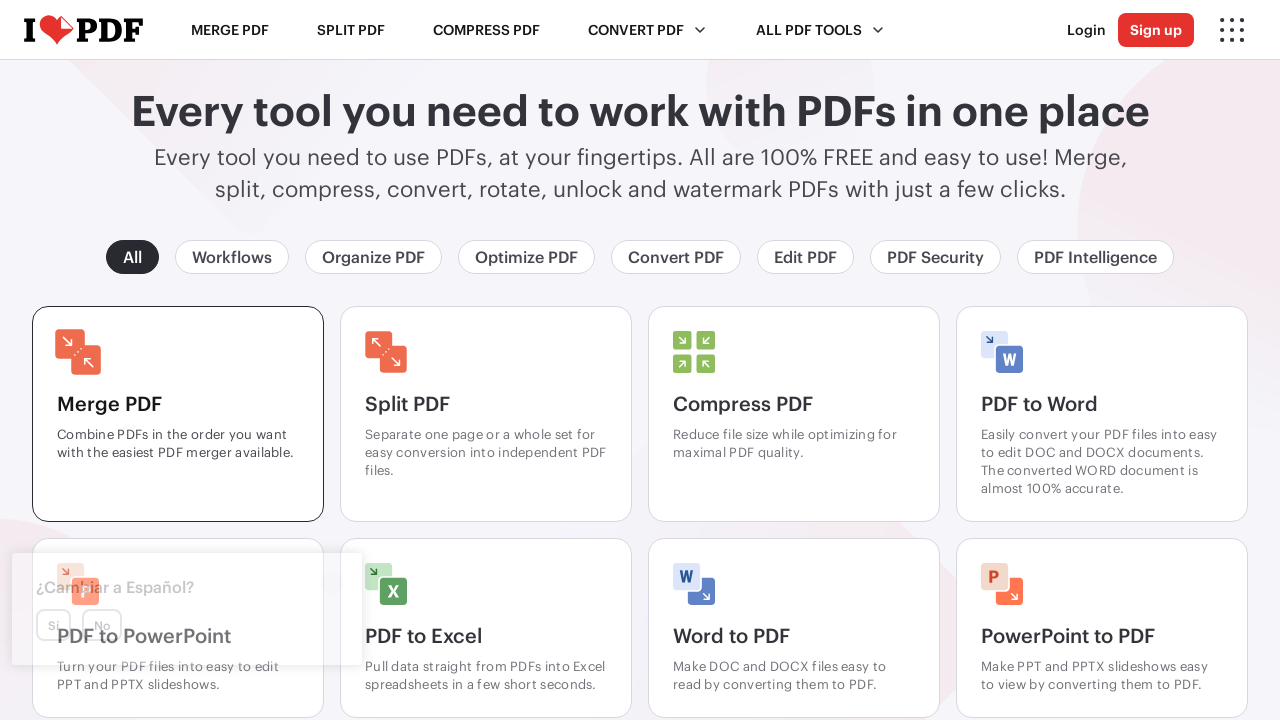

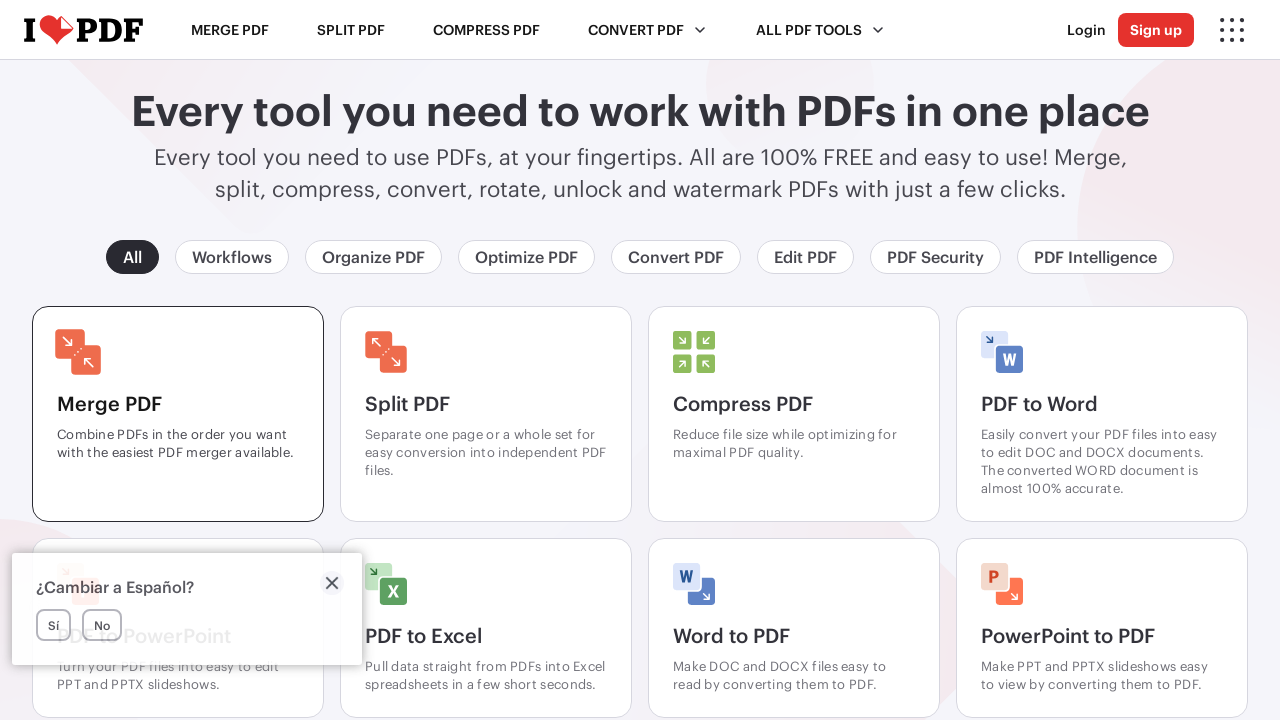